Navigates to a page and clicks on a link containing partial text "Elemental" (the Elemental Selenium footer link) to test link interaction using partial link text.

Starting URL: https://the-internet.herokuapp.com/login

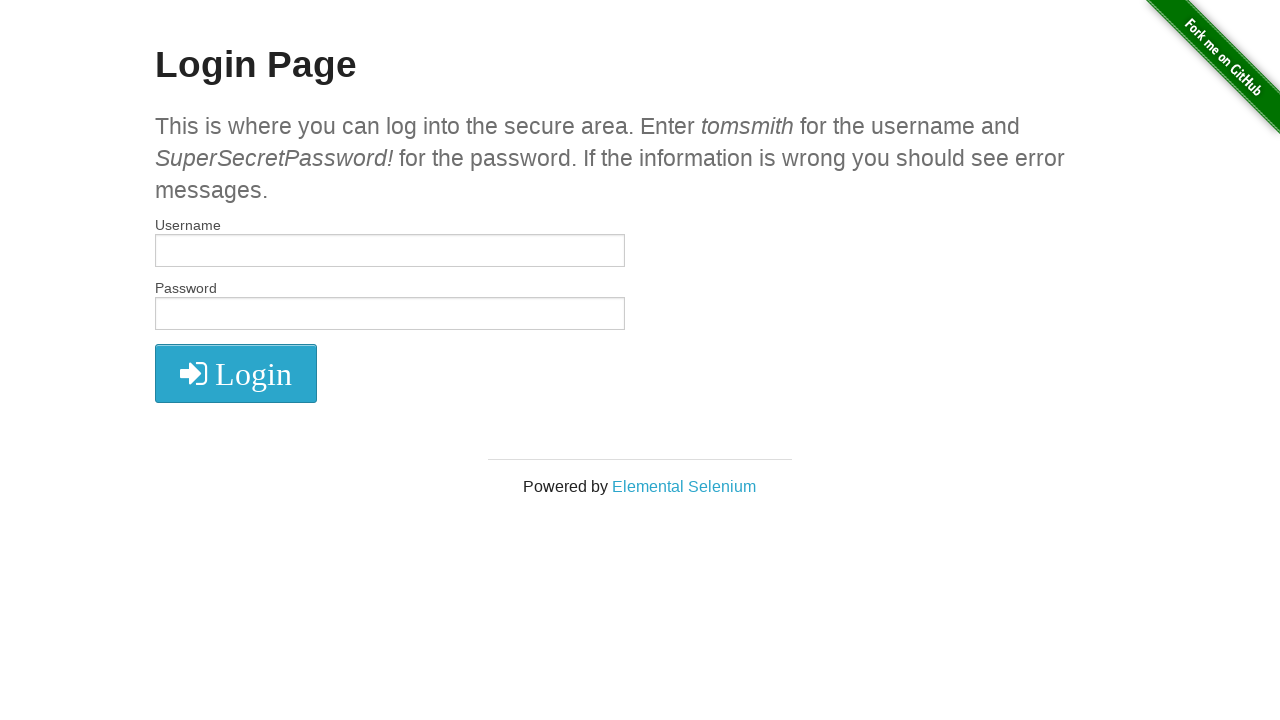

Clicked on the Elemental Selenium footer link at (684, 486) on a:has-text('Elemental')
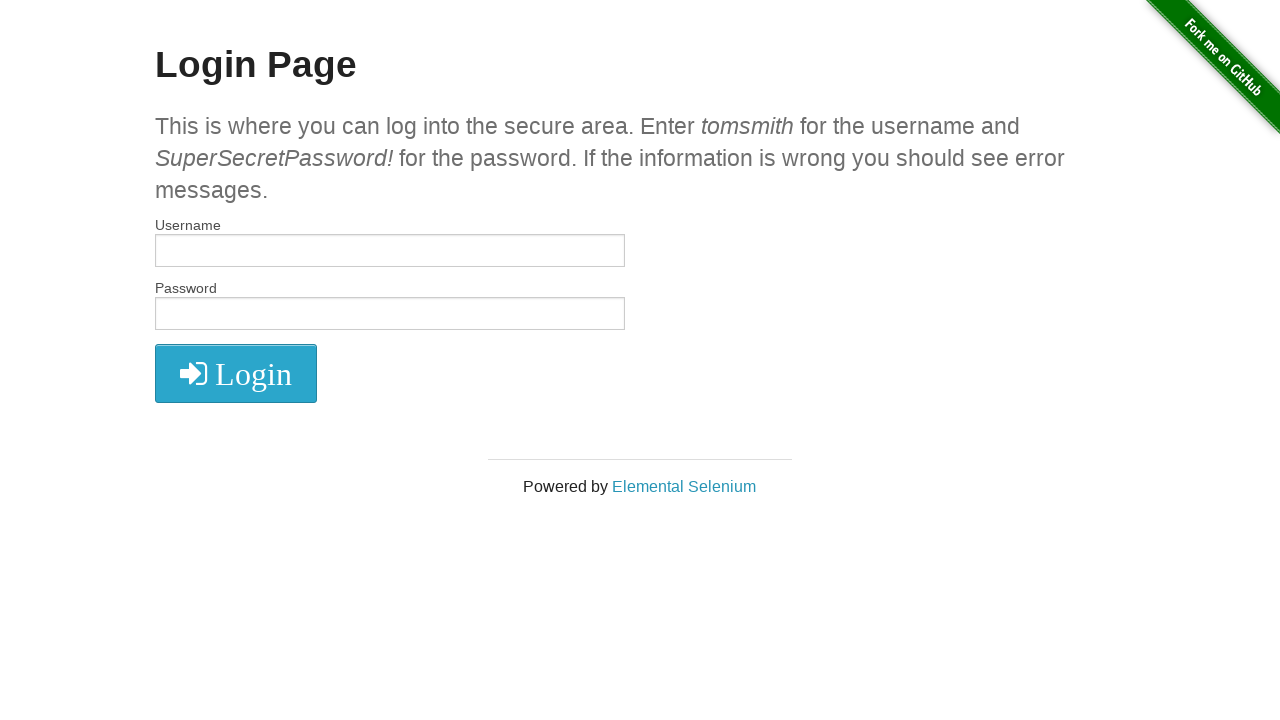

Page navigation completed and loaded
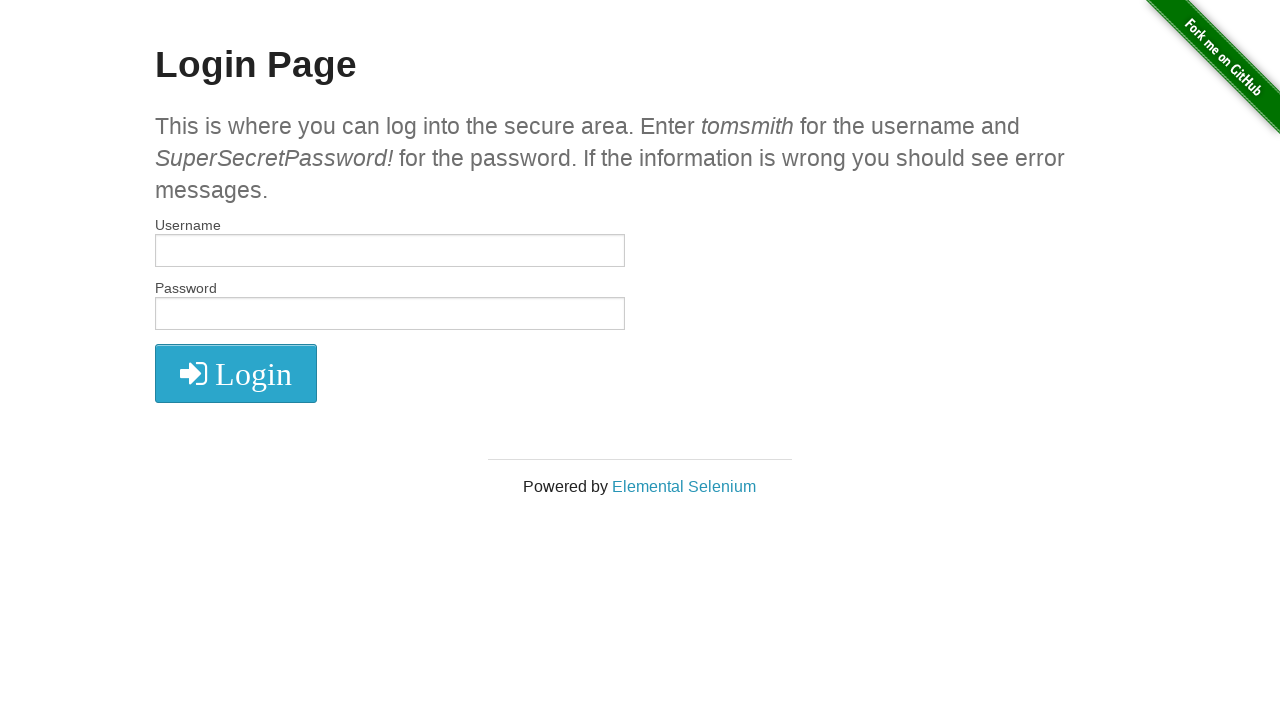

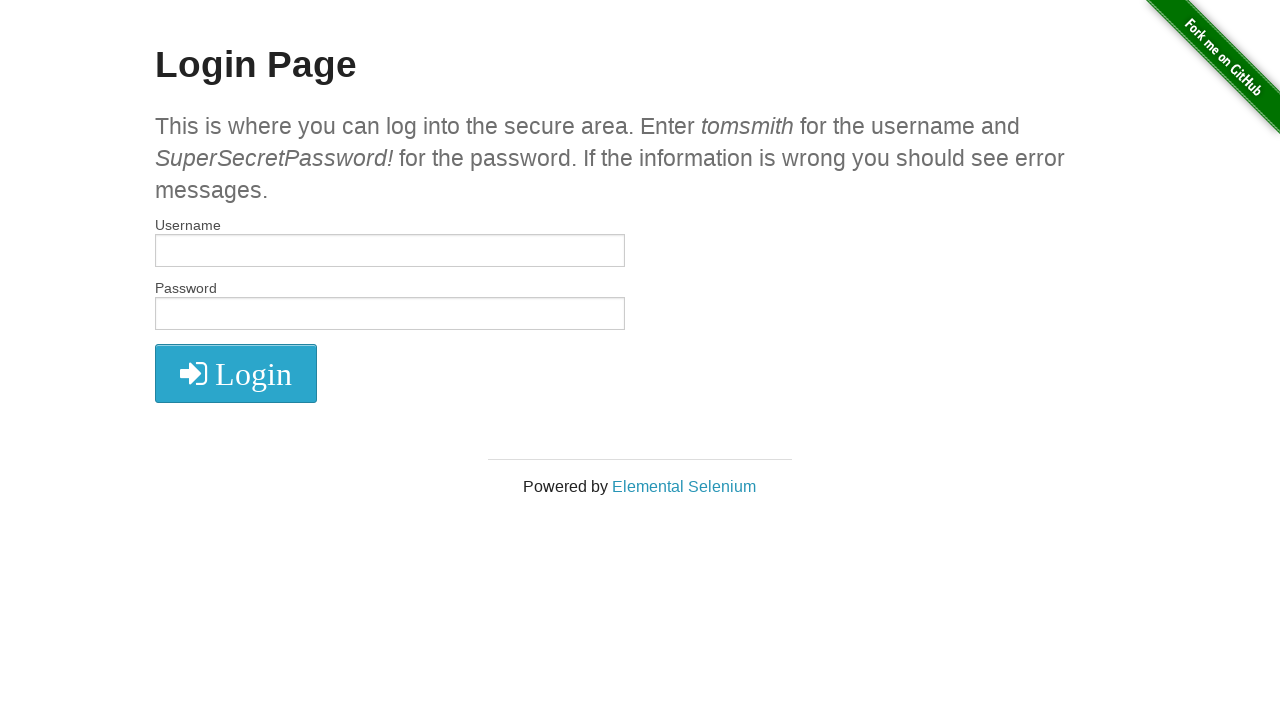